Tests a simple input form by entering text and submitting it to verify the result is displayed

Starting URL: https://www.qa-practice.com/elements/input/simple

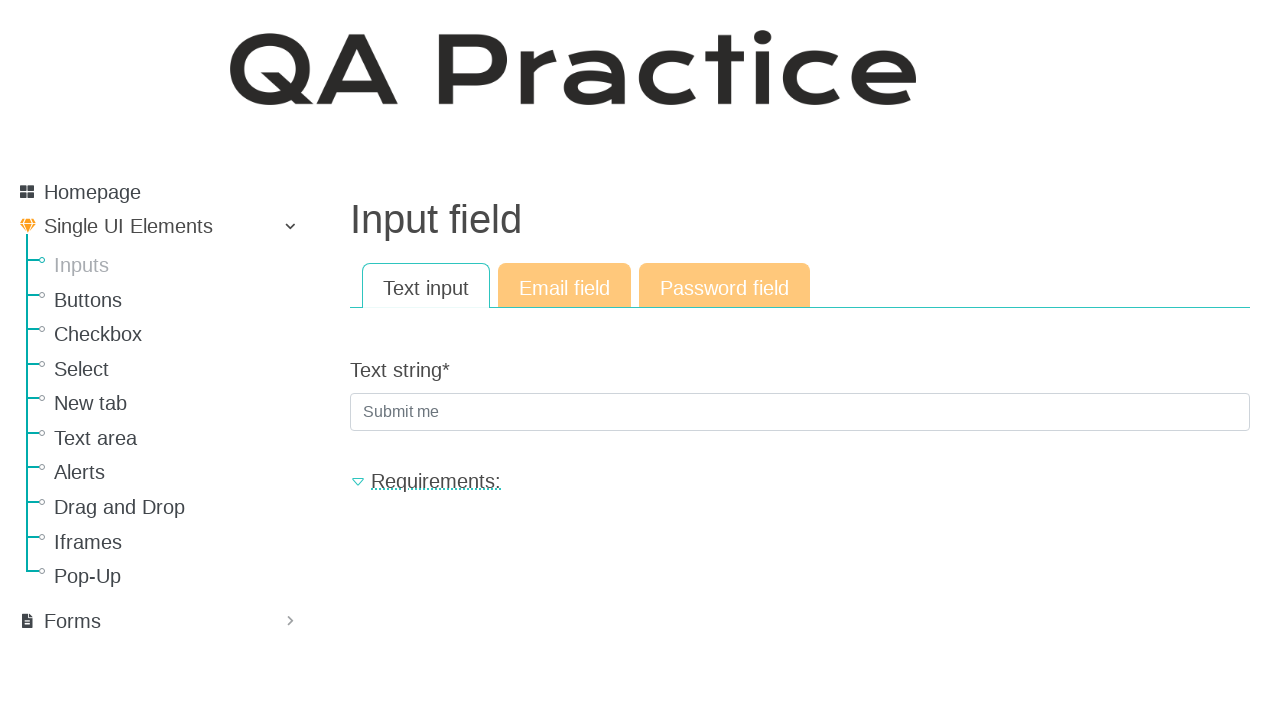

Filled text input field with 'monkey' on #id_text_string
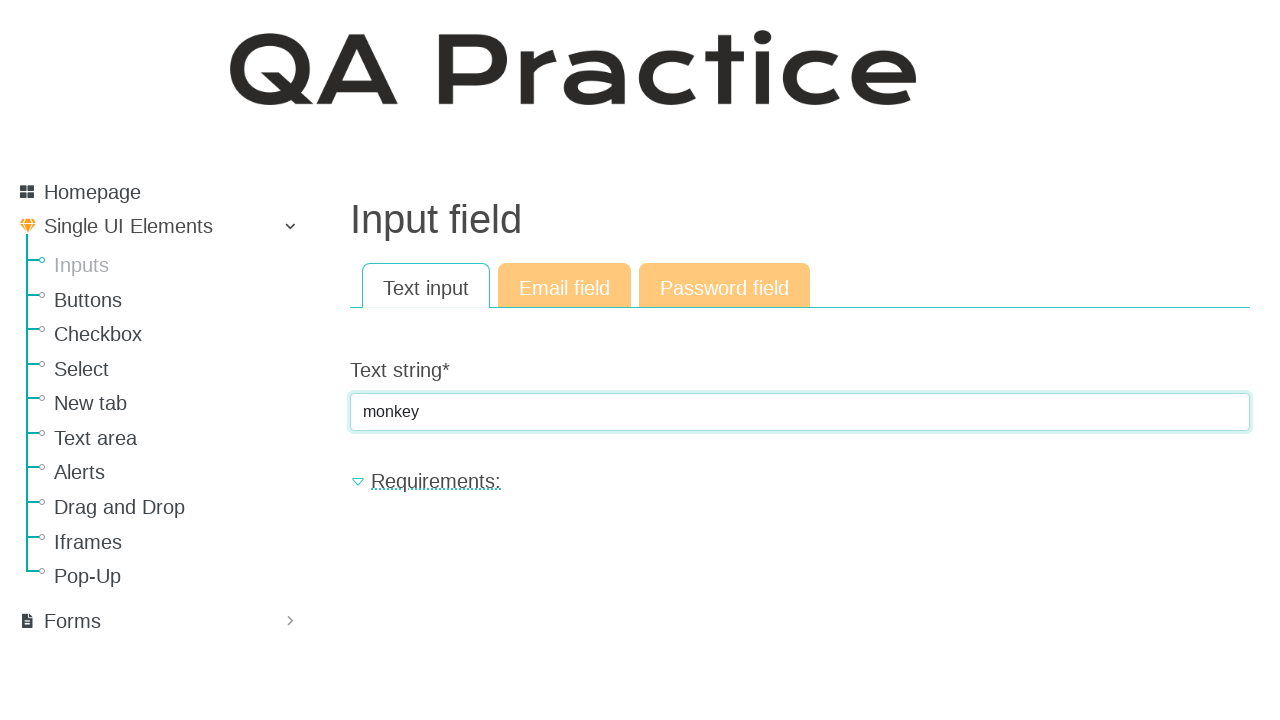

Pressed Enter to submit the form on #id_text_string
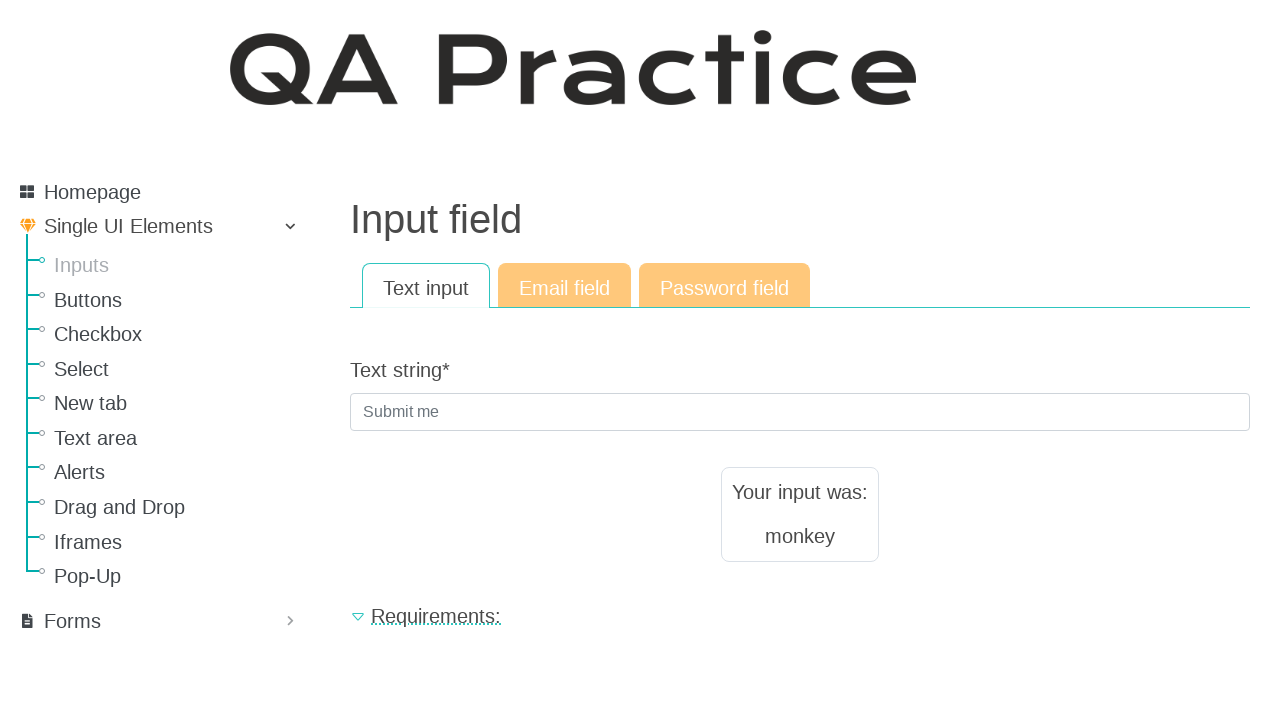

Result text element appeared on the page
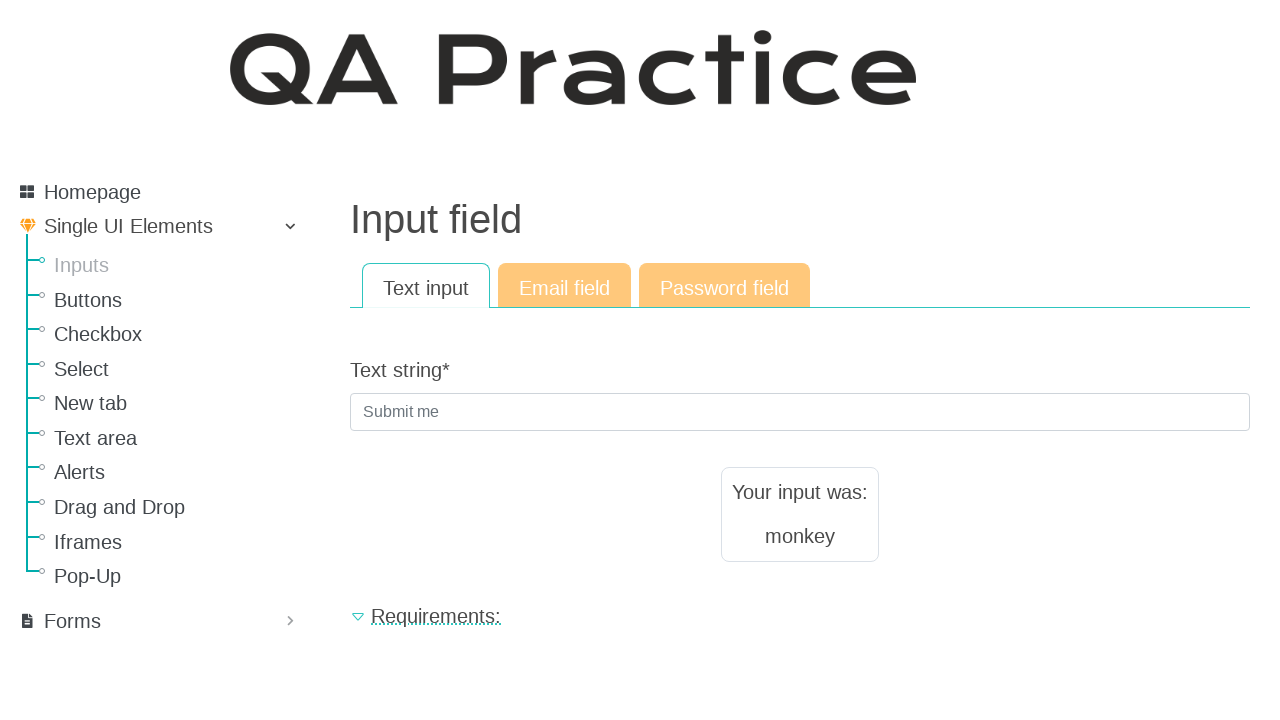

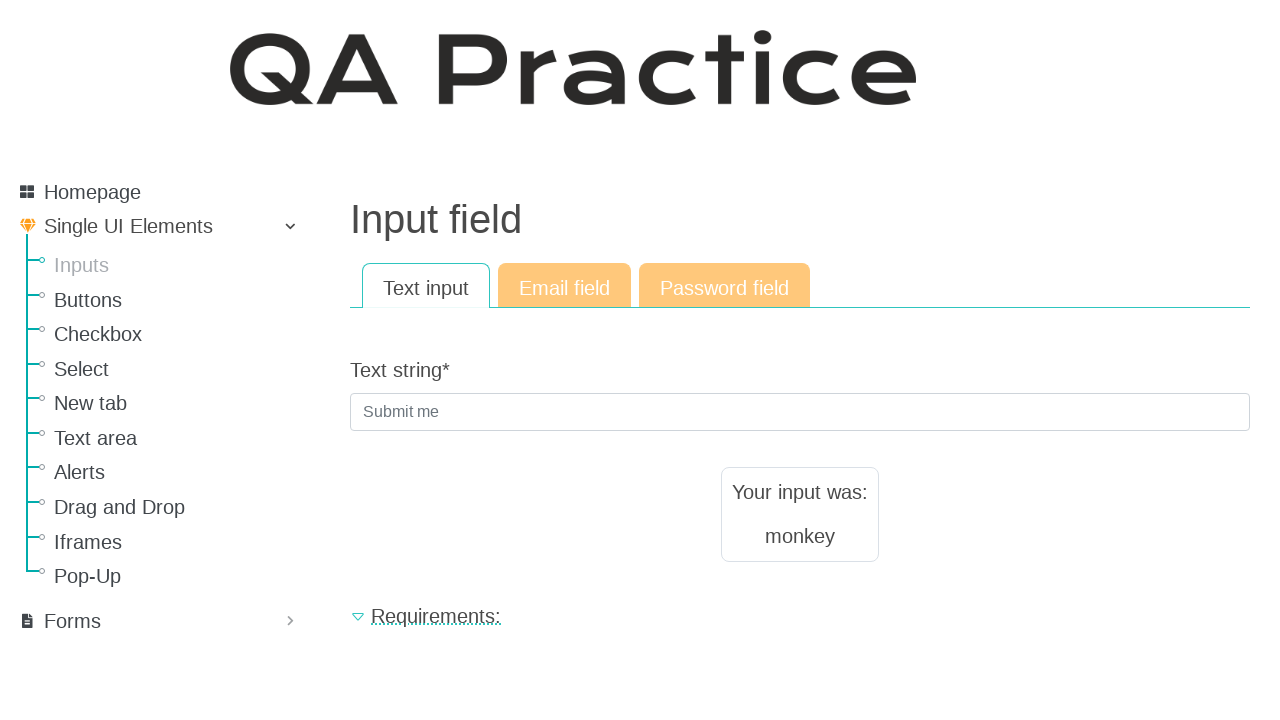